Tests the text box form validation by entering an invalid email address and verifying that the email field displays an error state (field-error class) after form submission.

Starting URL: https://demoqa.com/text-box

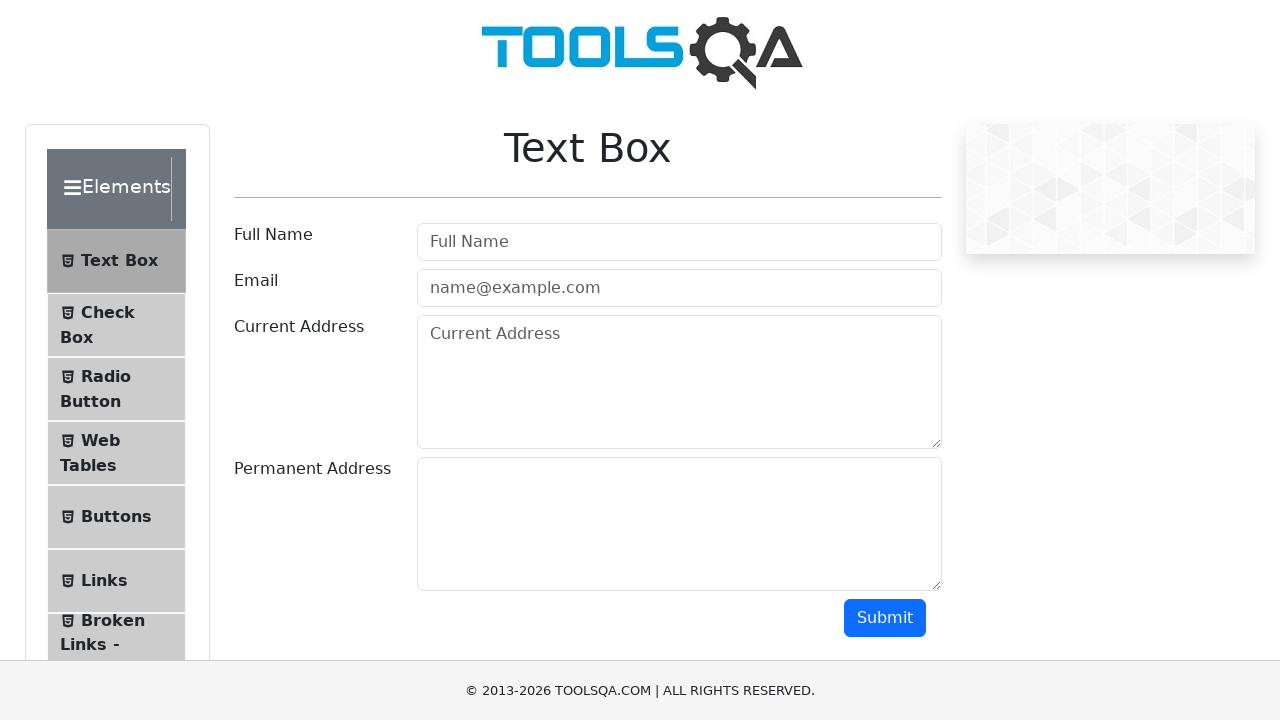

Filled email field with invalid email 'invalid' on #userEmail
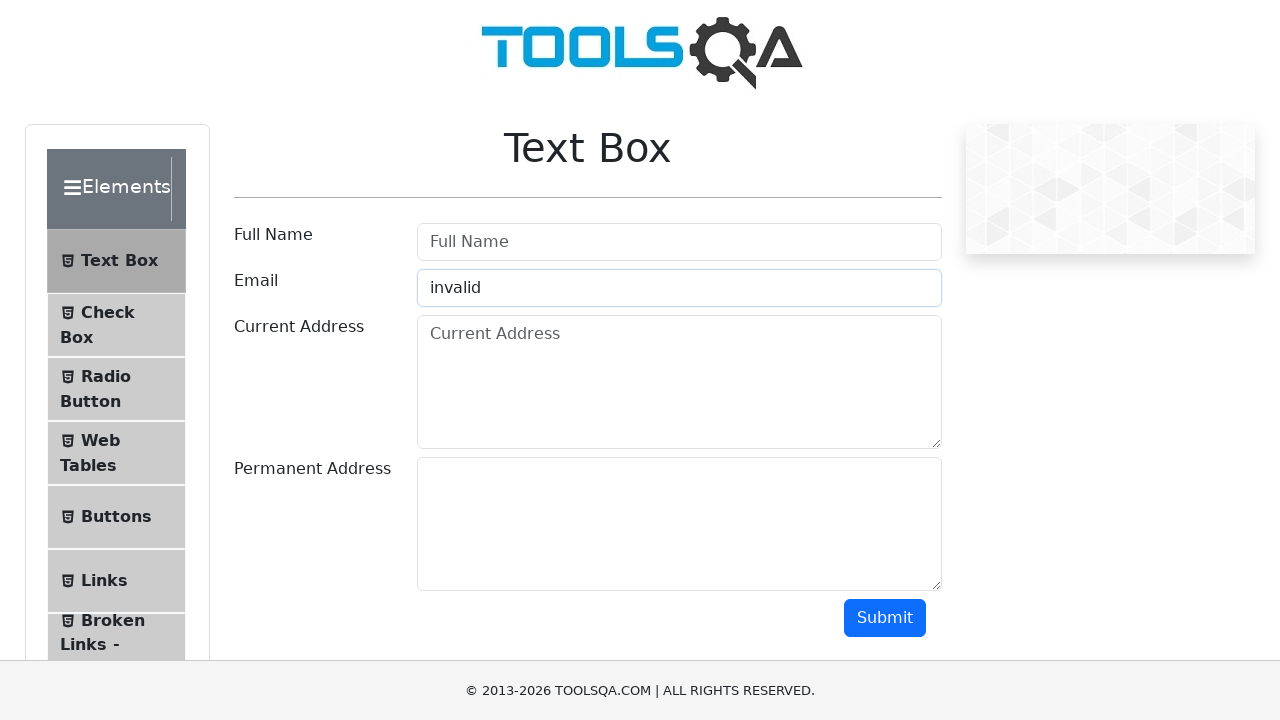

Scrolled submit button into view
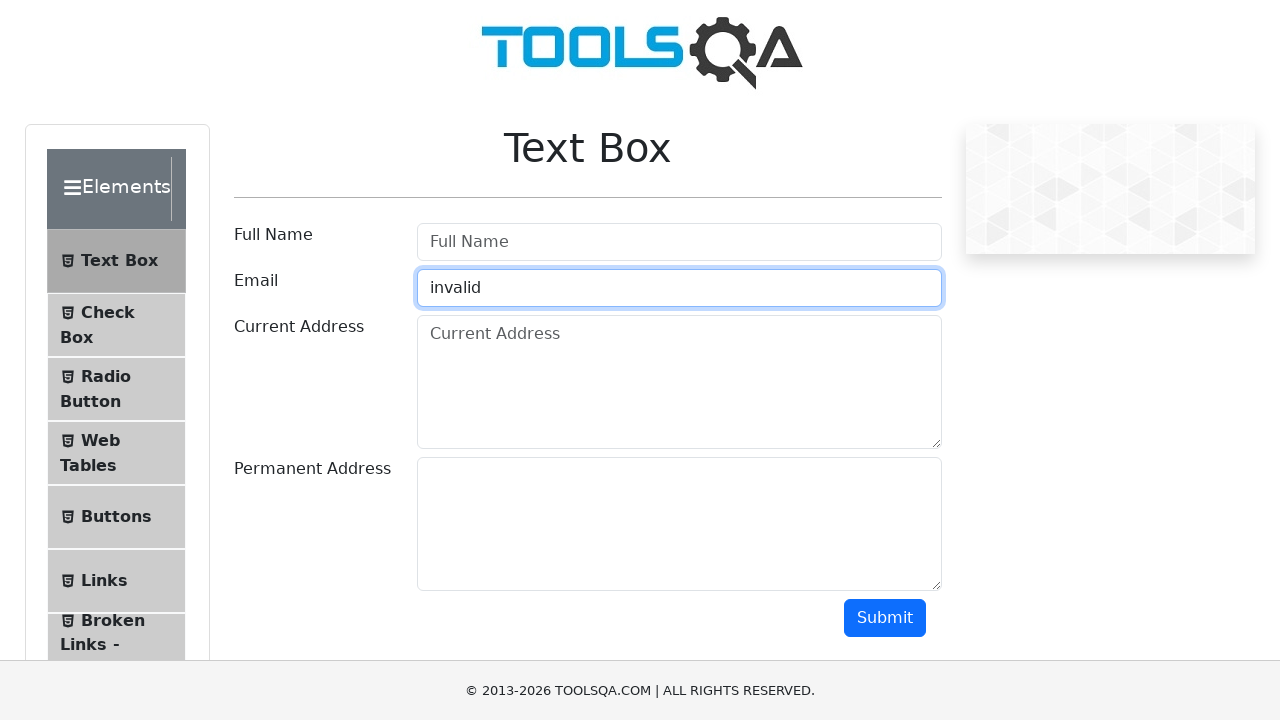

Clicked submit button to submit form at (885, 618) on #submit
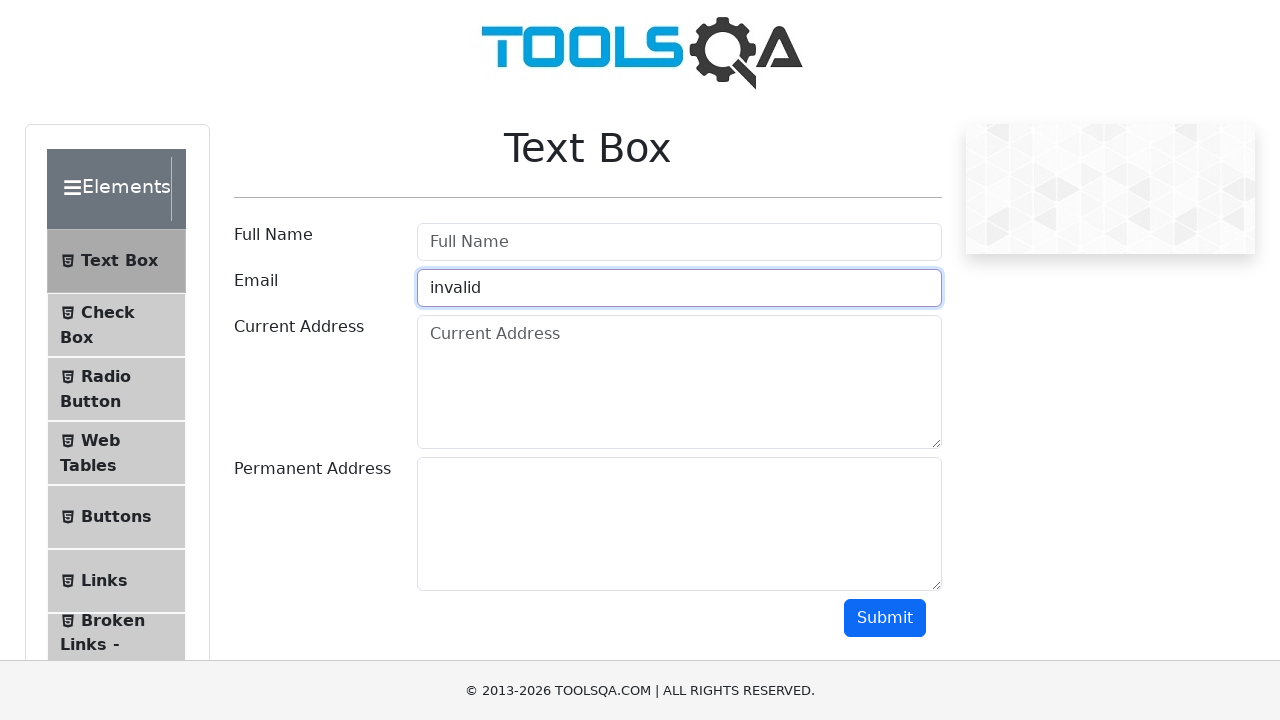

Email field now displays error state with field-error class
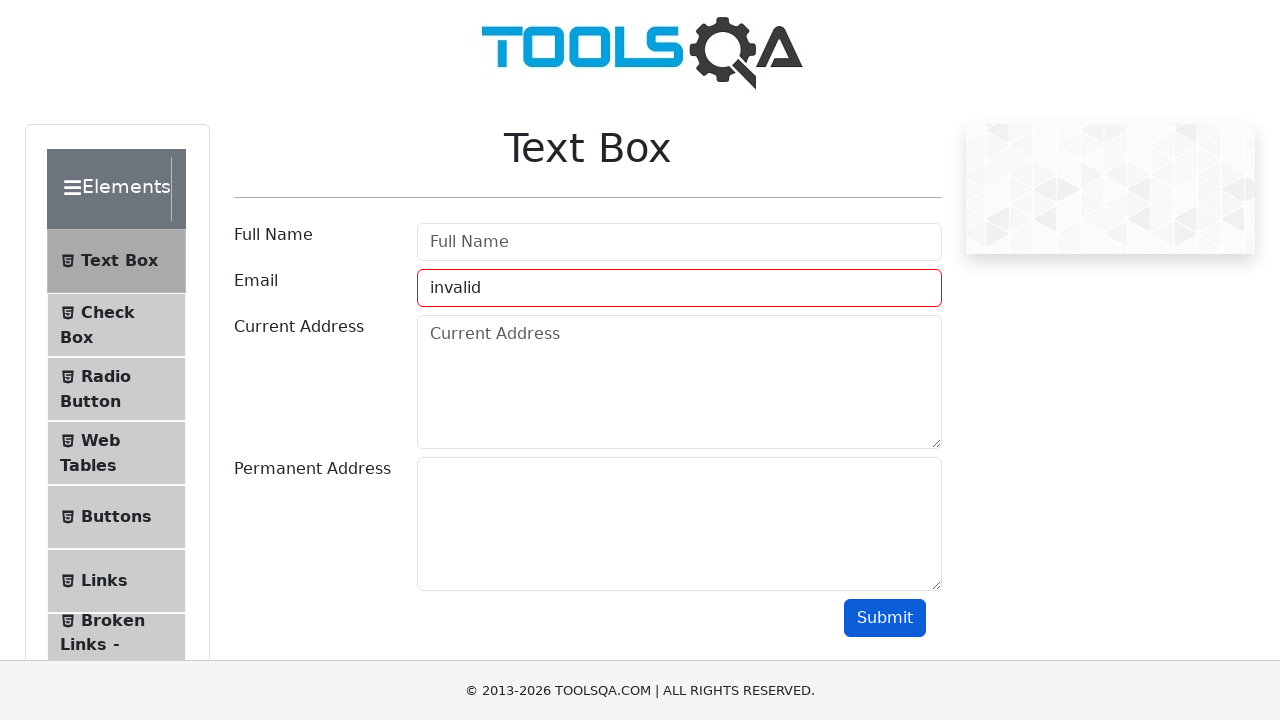

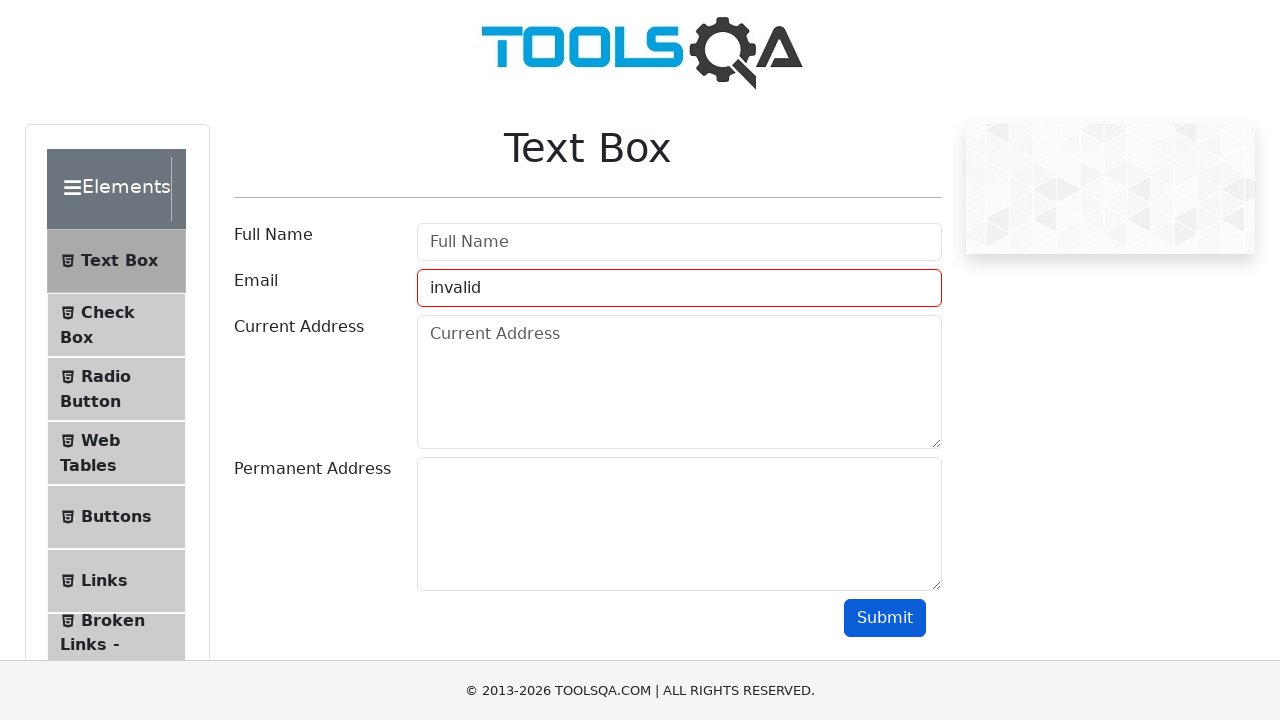